Tests opening a new browser tab, navigating to a different URL in that tab, and verifying that two window handles exist.

Starting URL: https://the-internet.herokuapp.com/windows

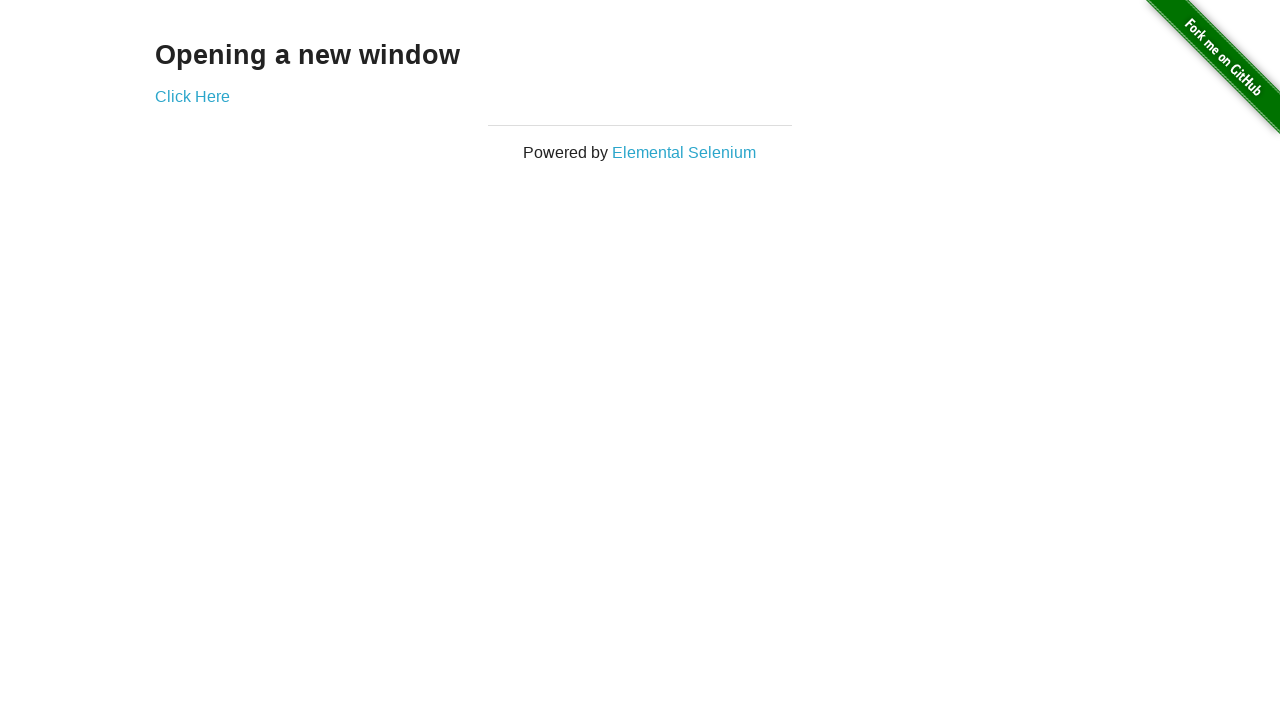

Opened a new tab in the browser context
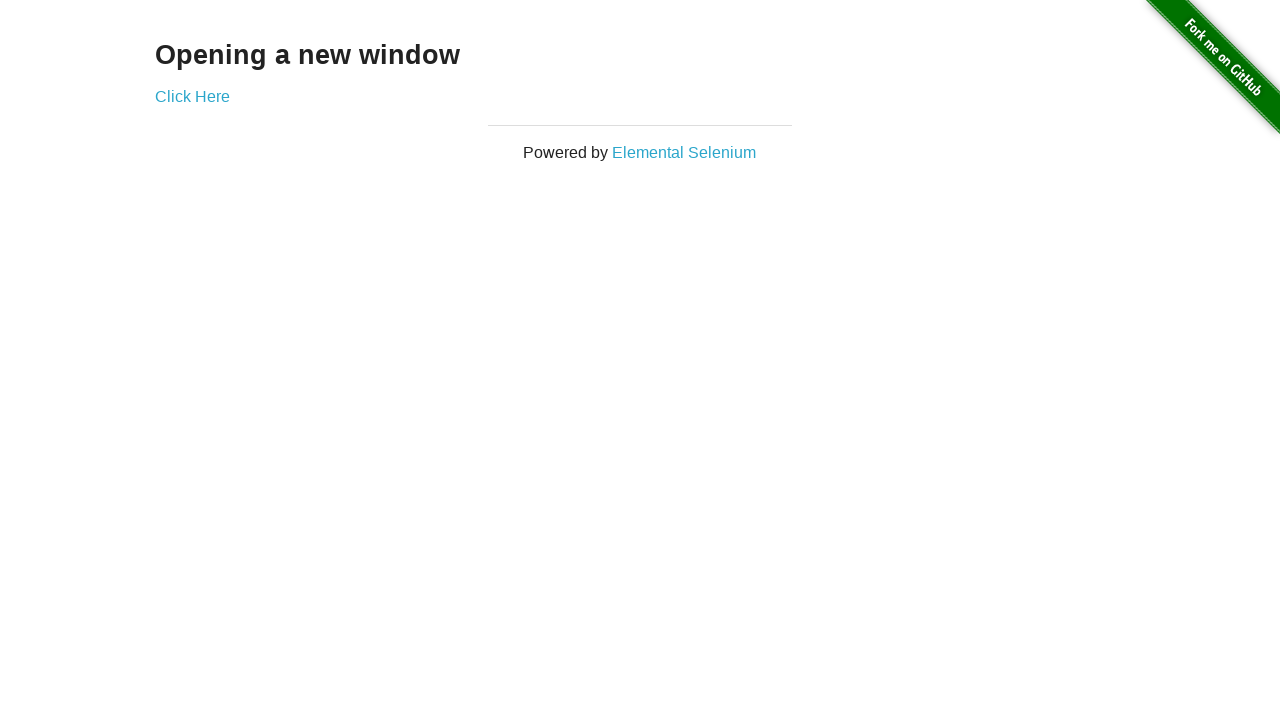

Navigated to https://the-internet.herokuapp.com/typos in the new tab
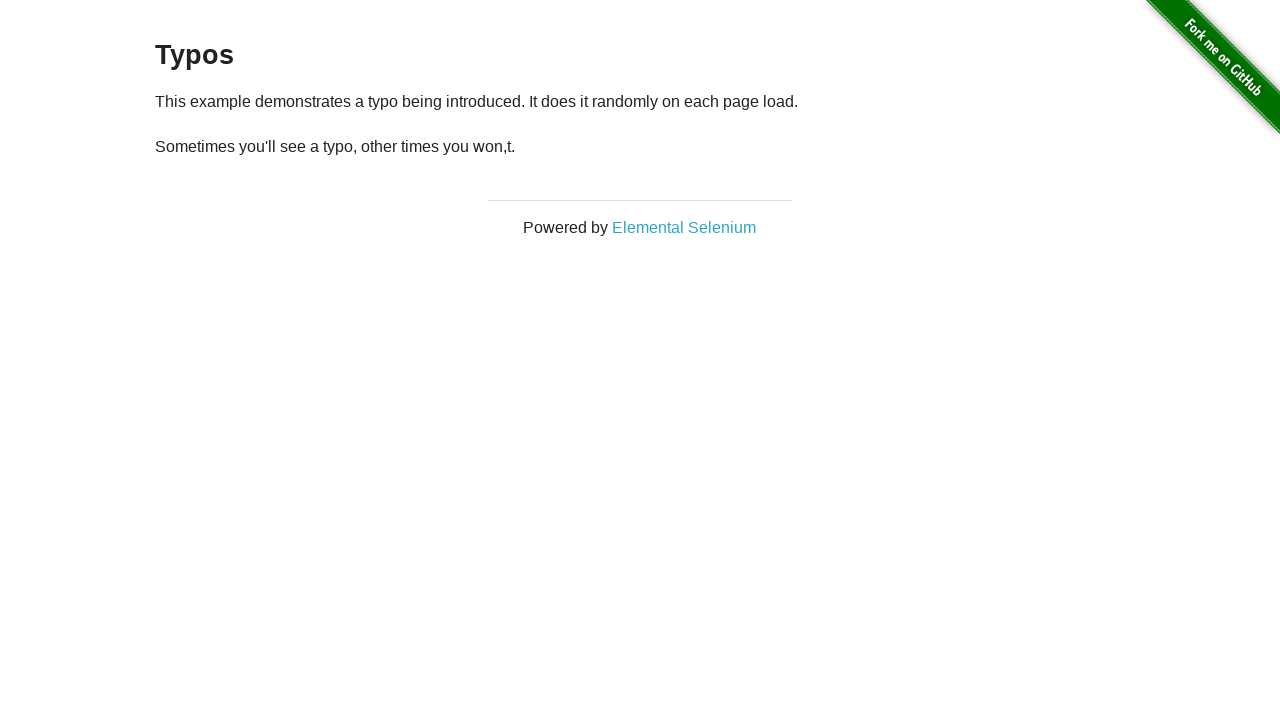

Verified that 2 browser tabs are now open
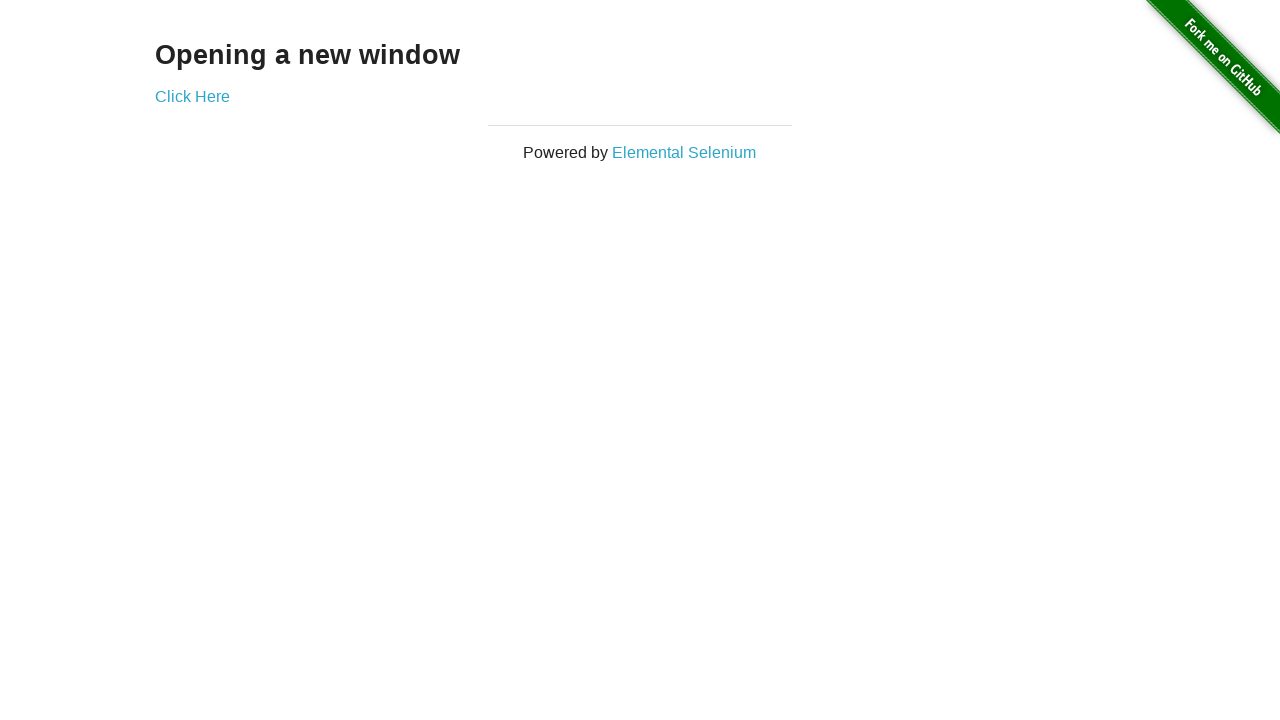

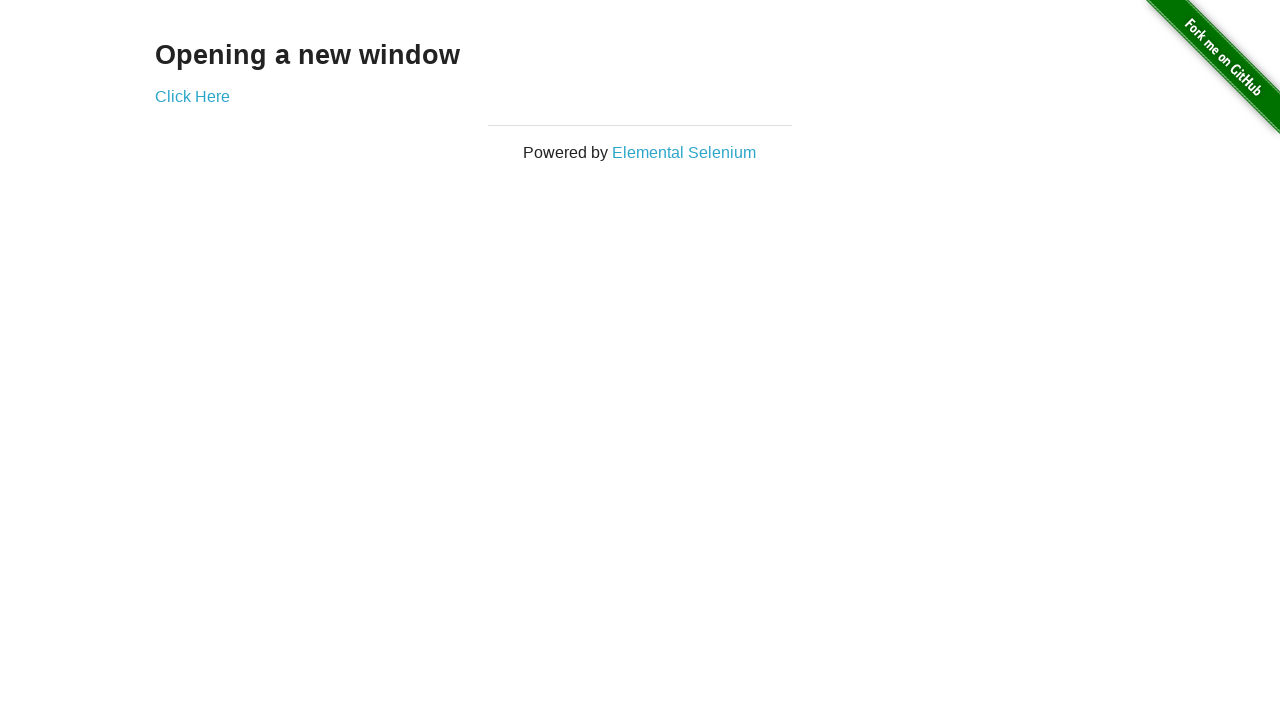